Tests a simple registration form by filling in first name, last name, email, and phone number fields, then submitting the form and handling the confirmation alert.

Starting URL: https://v1.training-support.net/selenium/simple-form

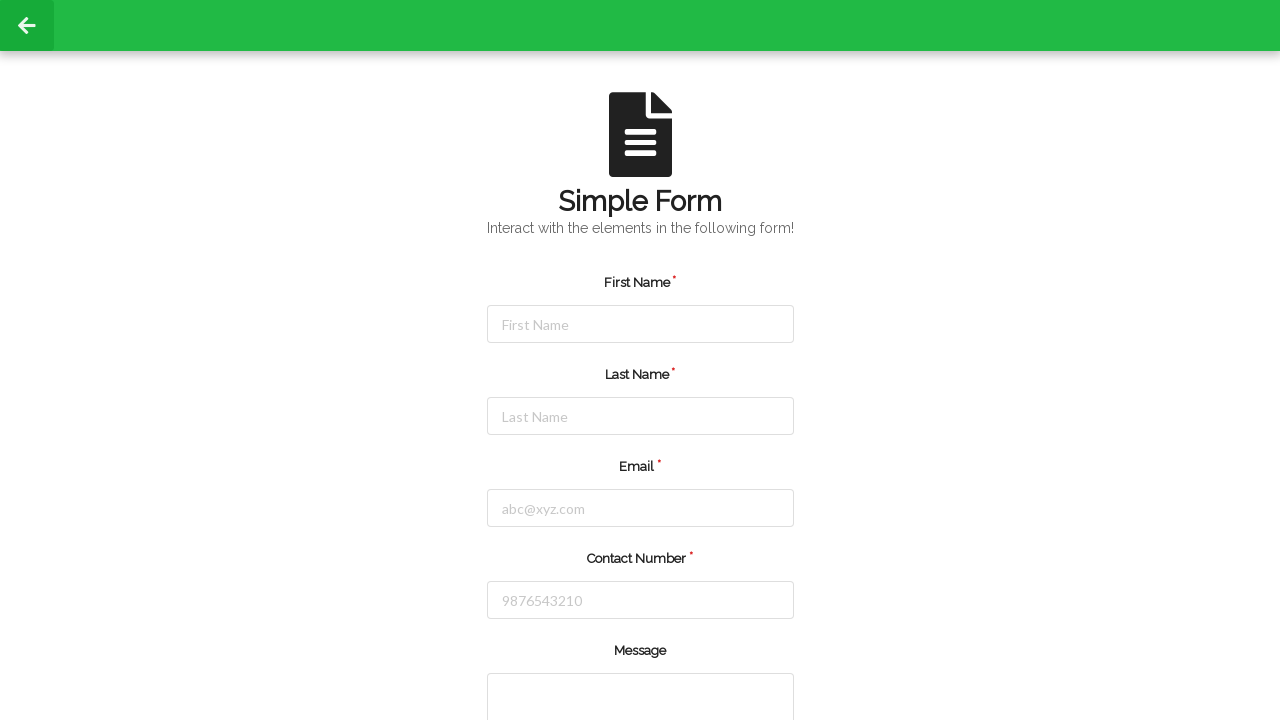

Filled first name field with 'Jennifer' on #firstName
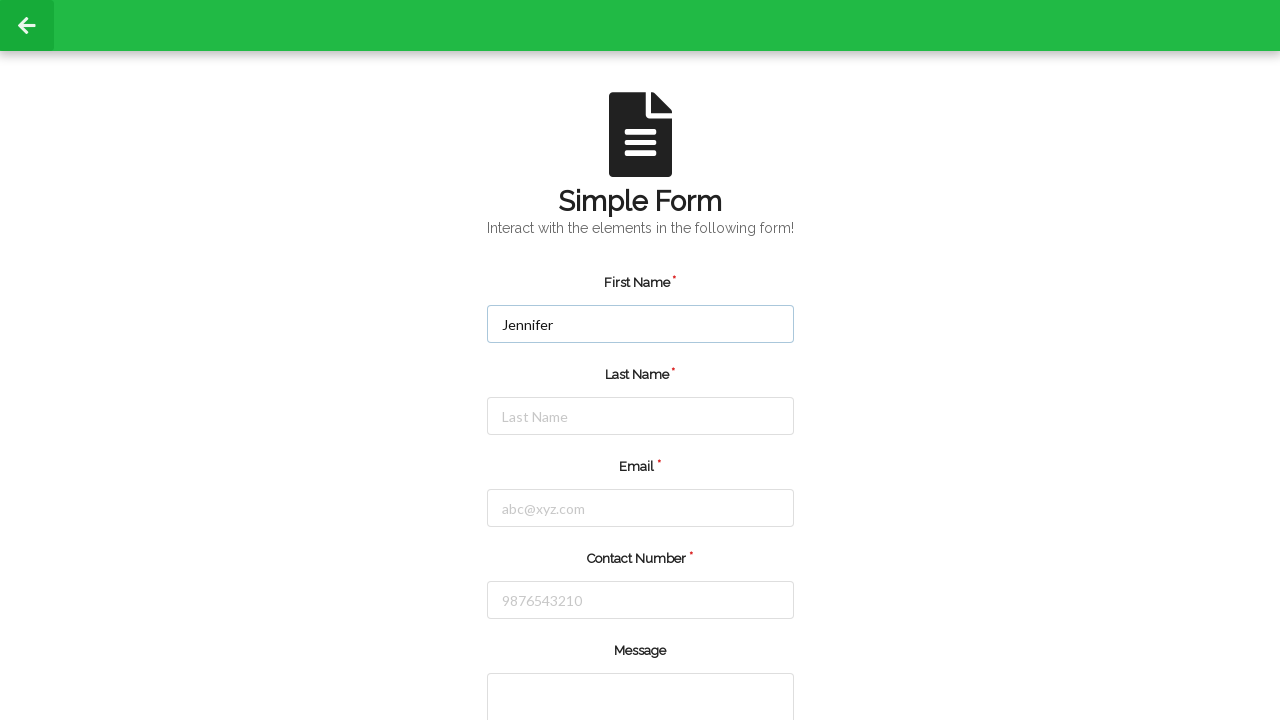

Filled last name field with 'Morrison' on #lastName
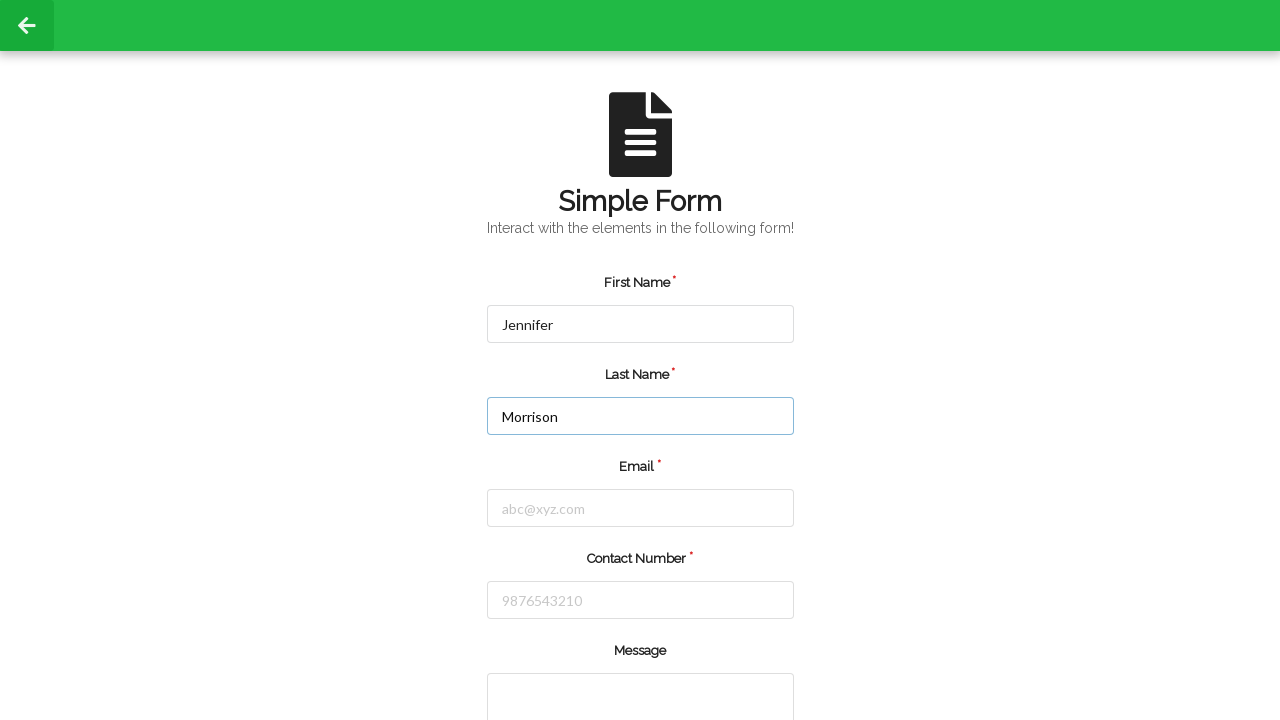

Filled email field with 'jennifer.morrison@testmail.com' on #email
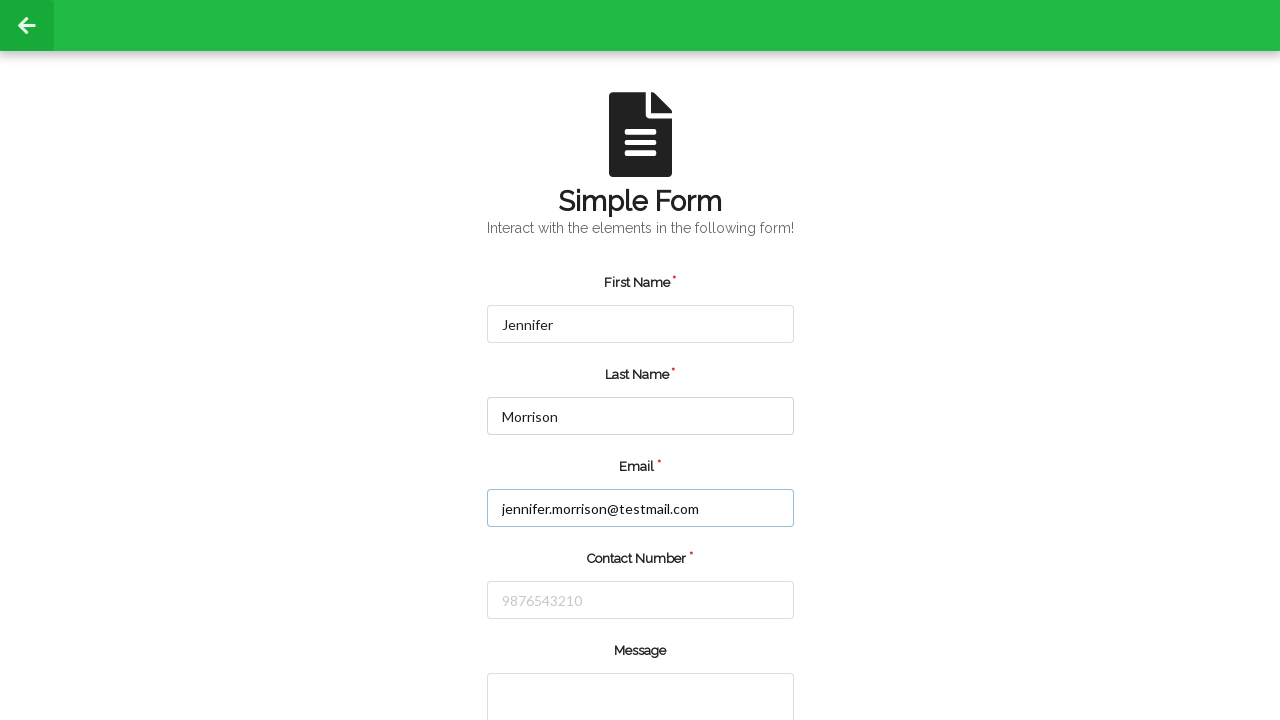

Filled phone number field with '5551234567' on #number
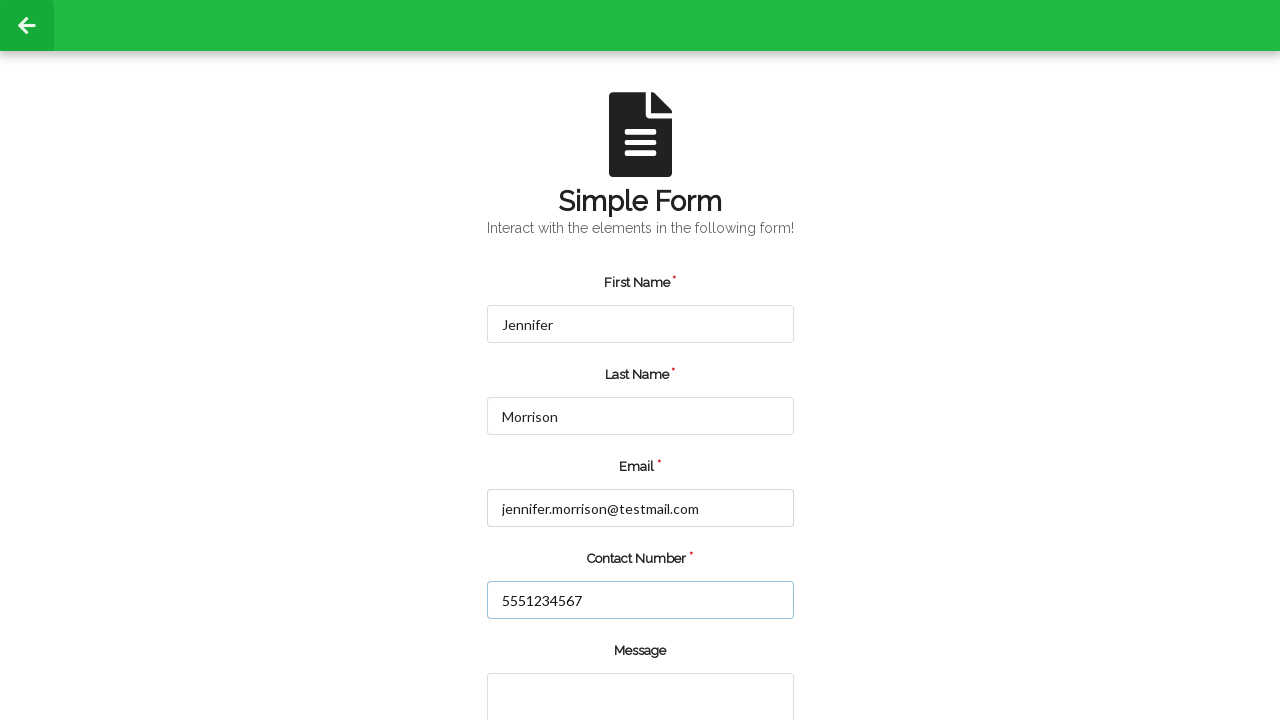

Clicked the submit button at (558, 660) on input.green
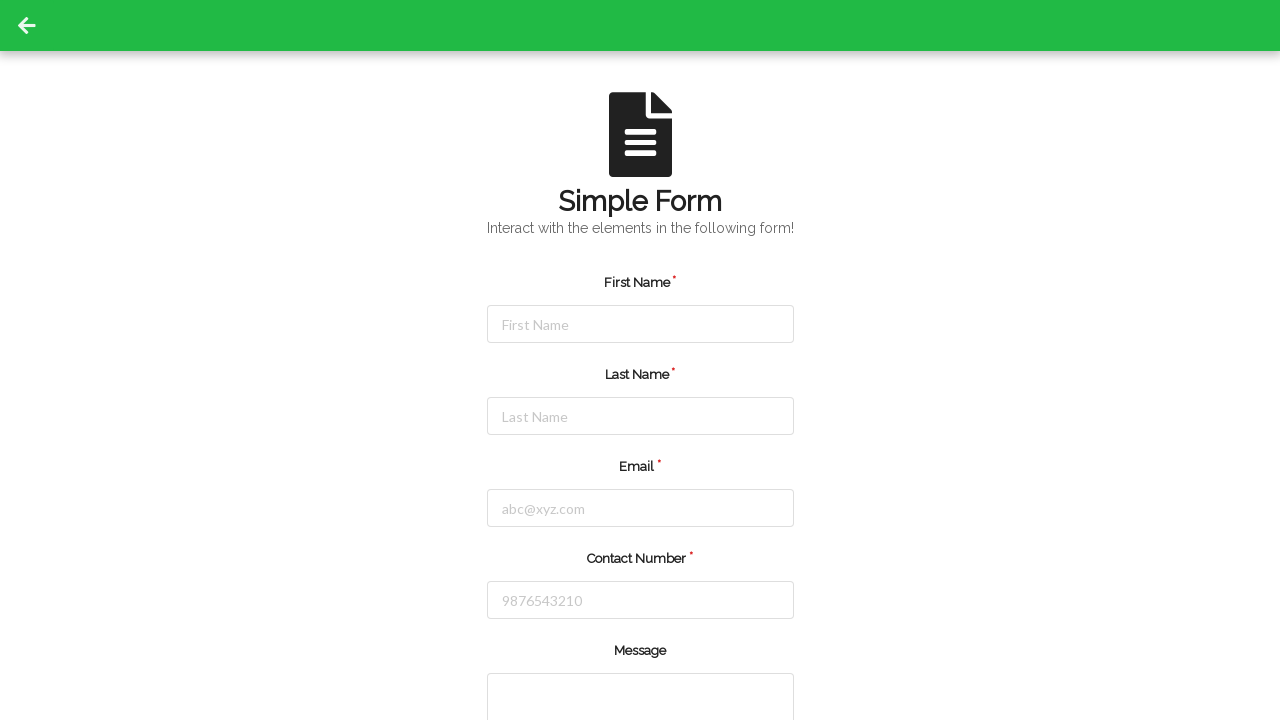

Set up dialog handler to accept alerts
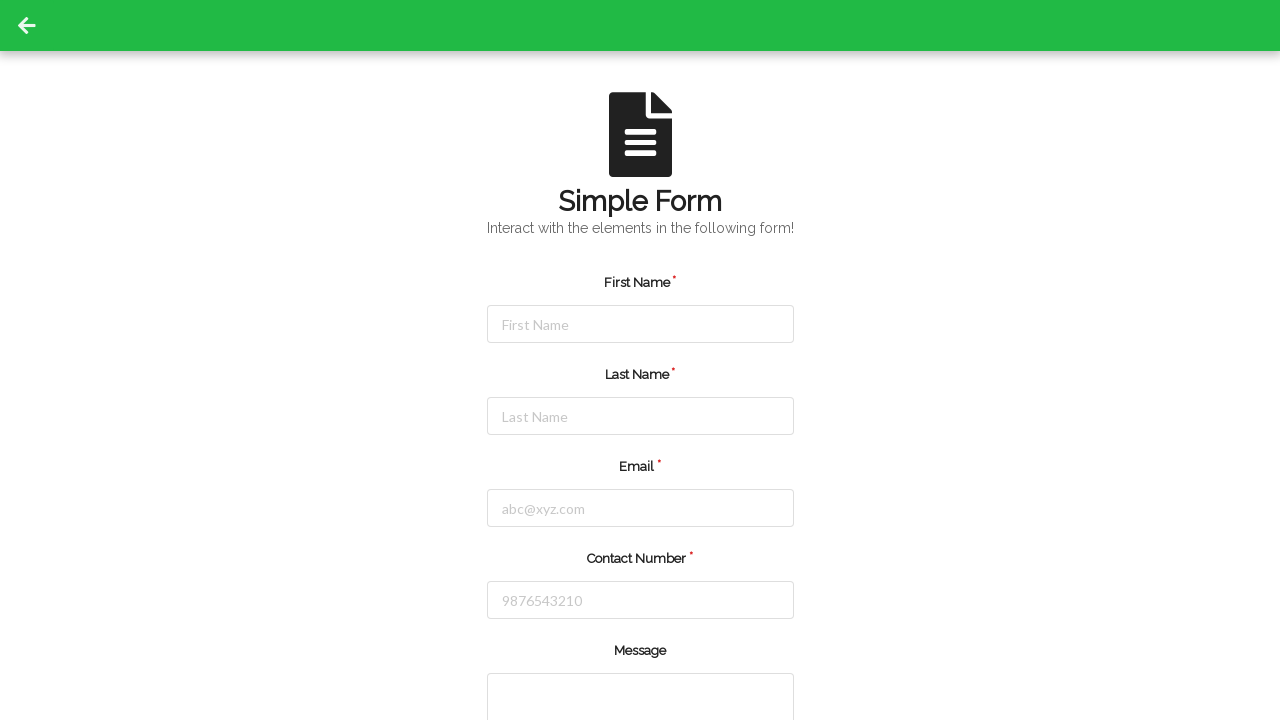

Waited for confirmation alert to appear and be accepted
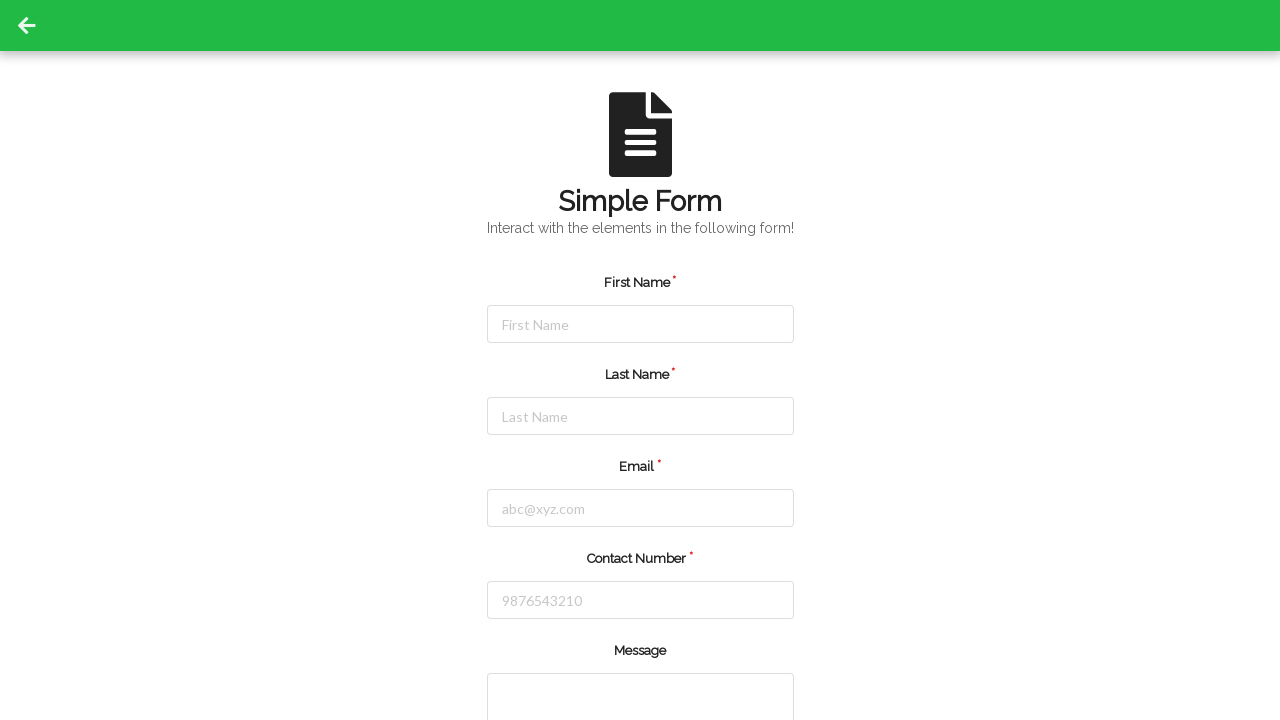

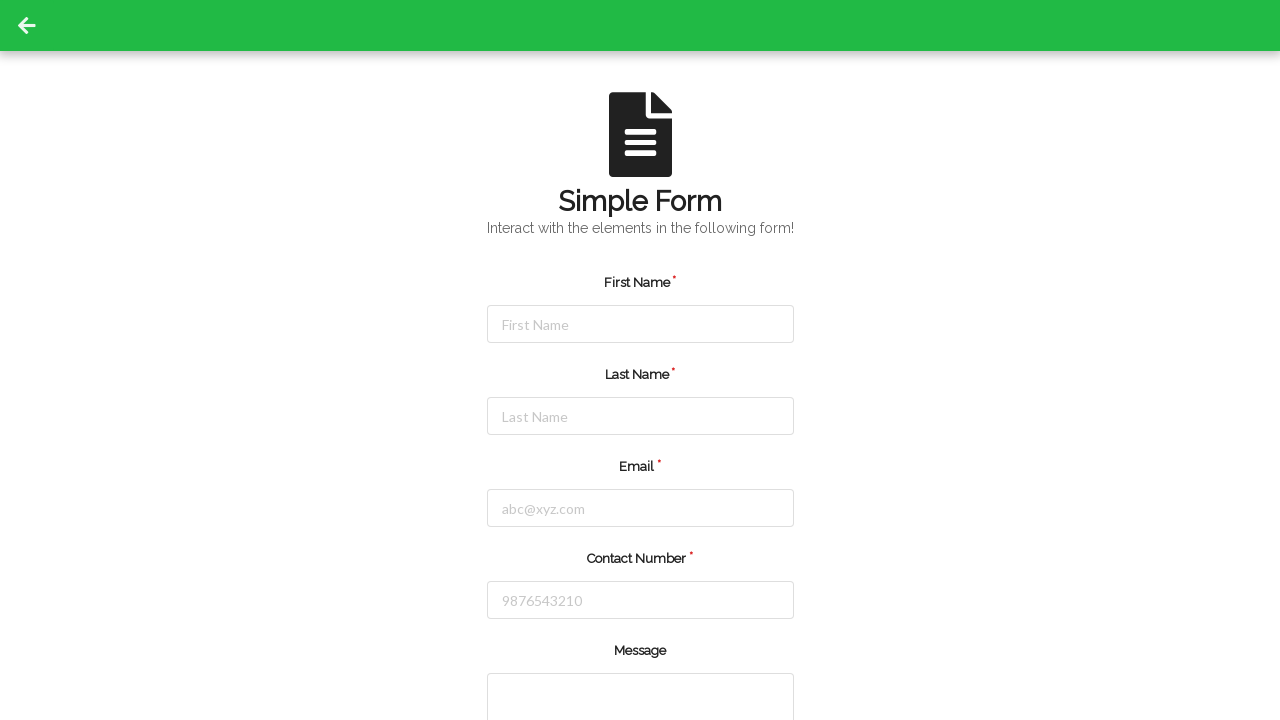